Tests that the DuckDuckGo homepage source contains expected content

Starting URL: https://duckduckgo.com/

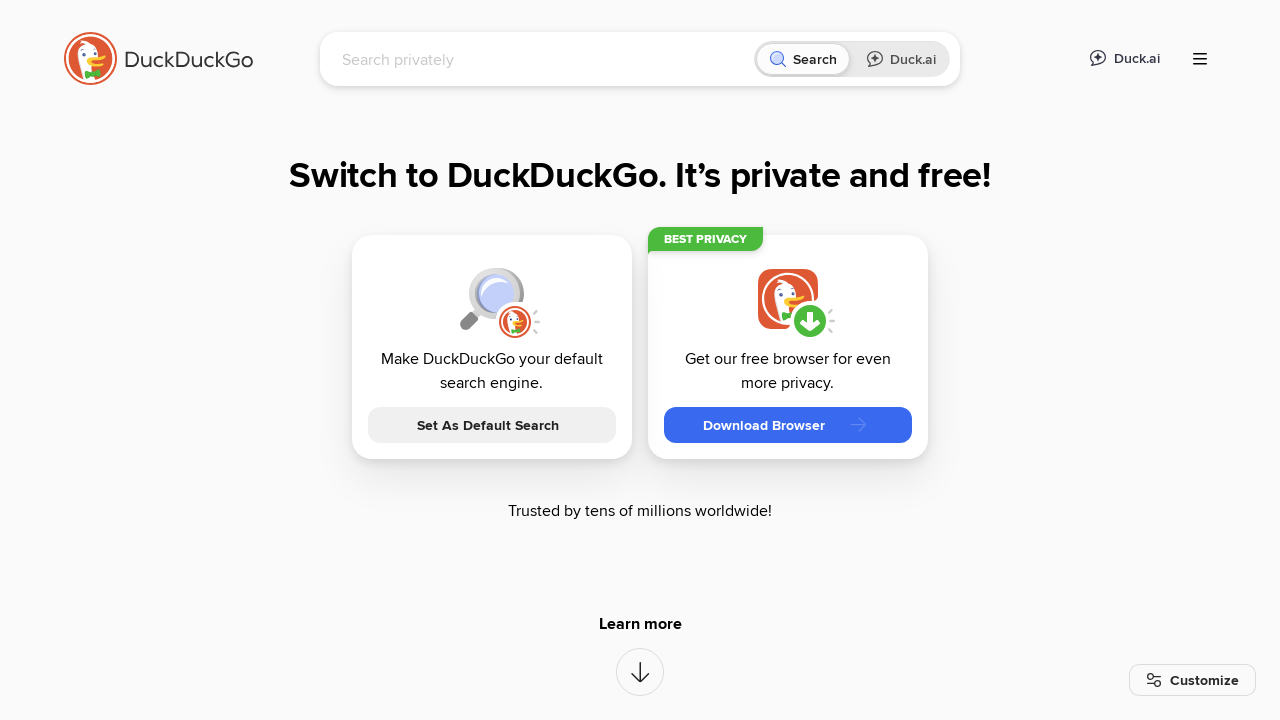

Retrieved DuckDuckGo homepage source content
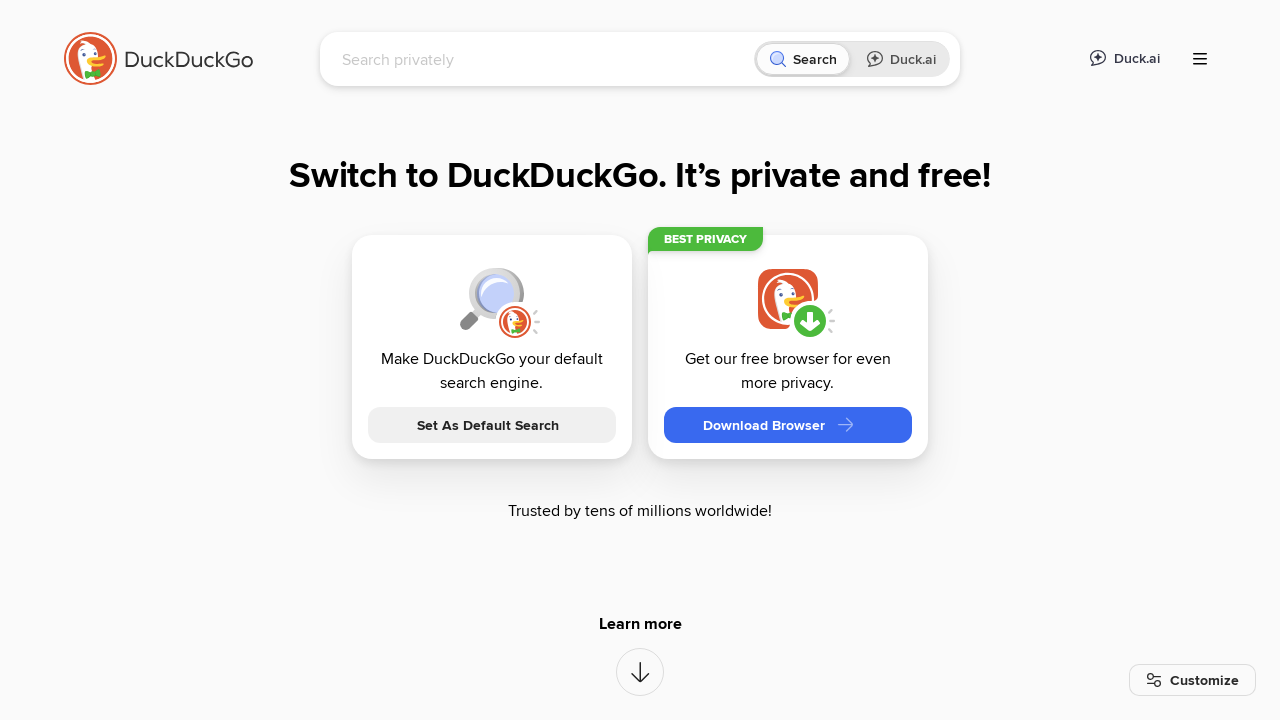

Verified that 'DuckDuckGo' text is present in page source
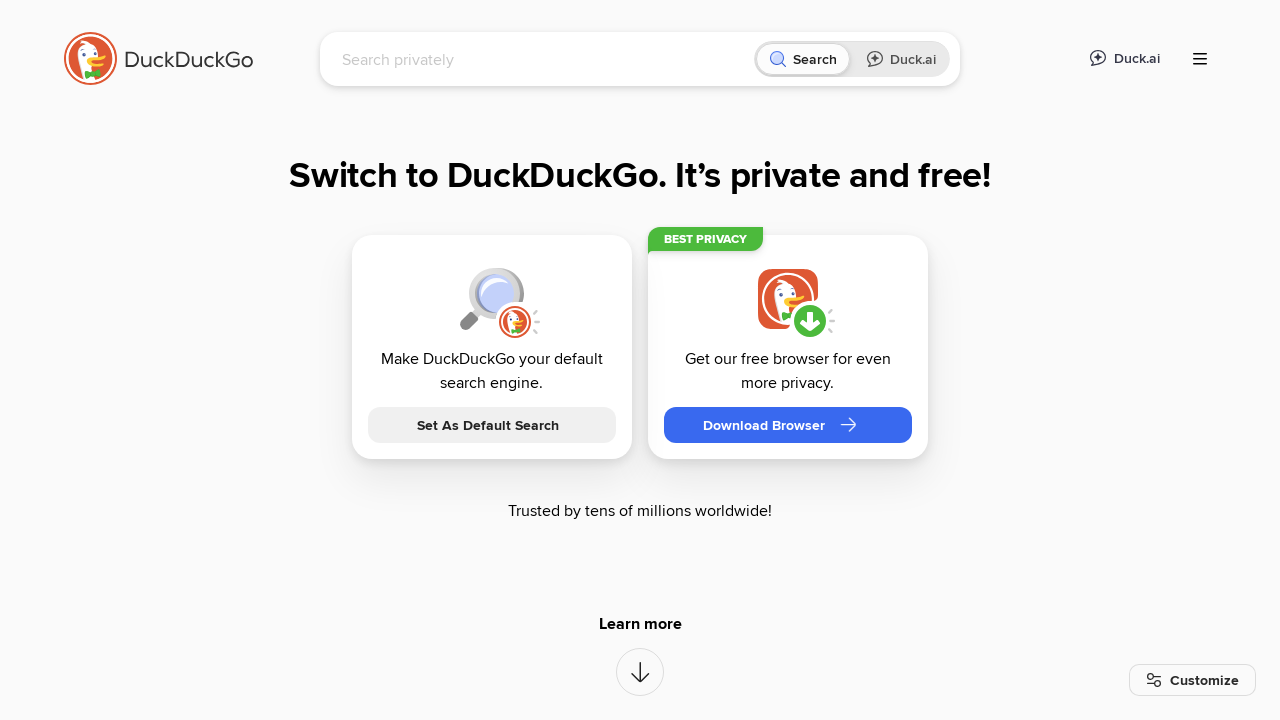

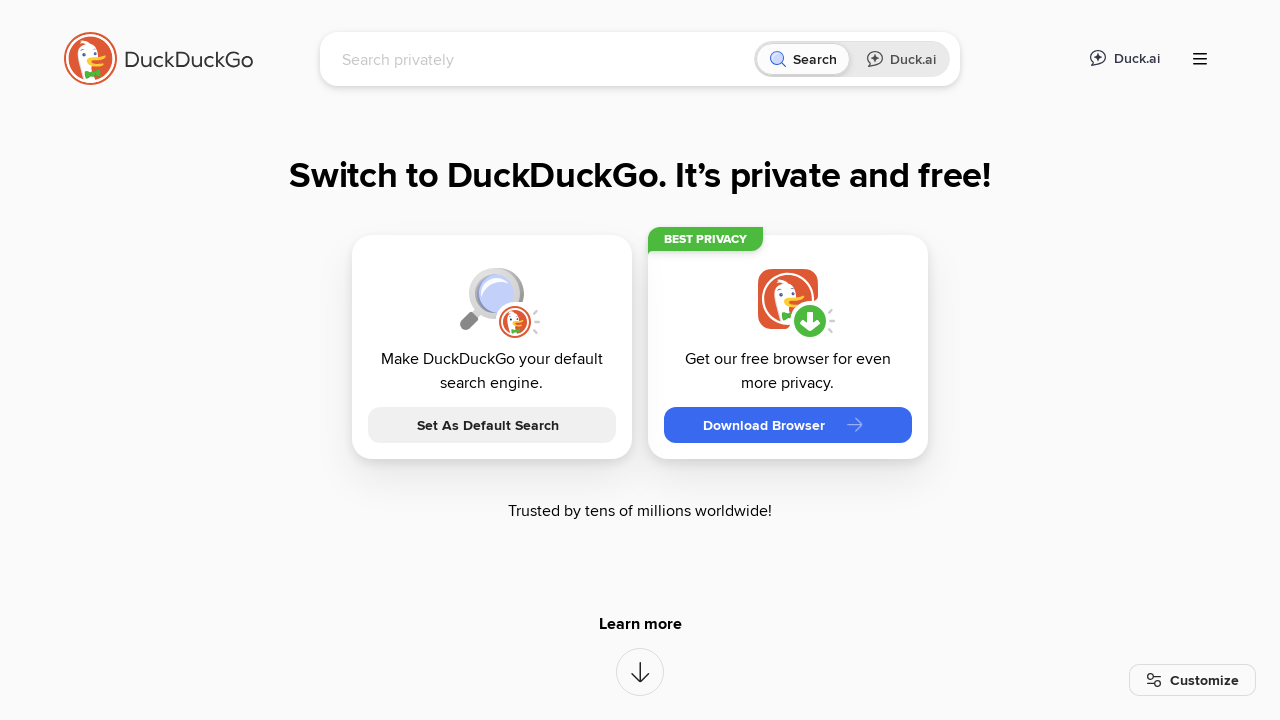